Tests sending a tab key press using keyboard actions without targeting a specific element, then verifies the key press is detected.

Starting URL: http://the-internet.herokuapp.com/key_presses

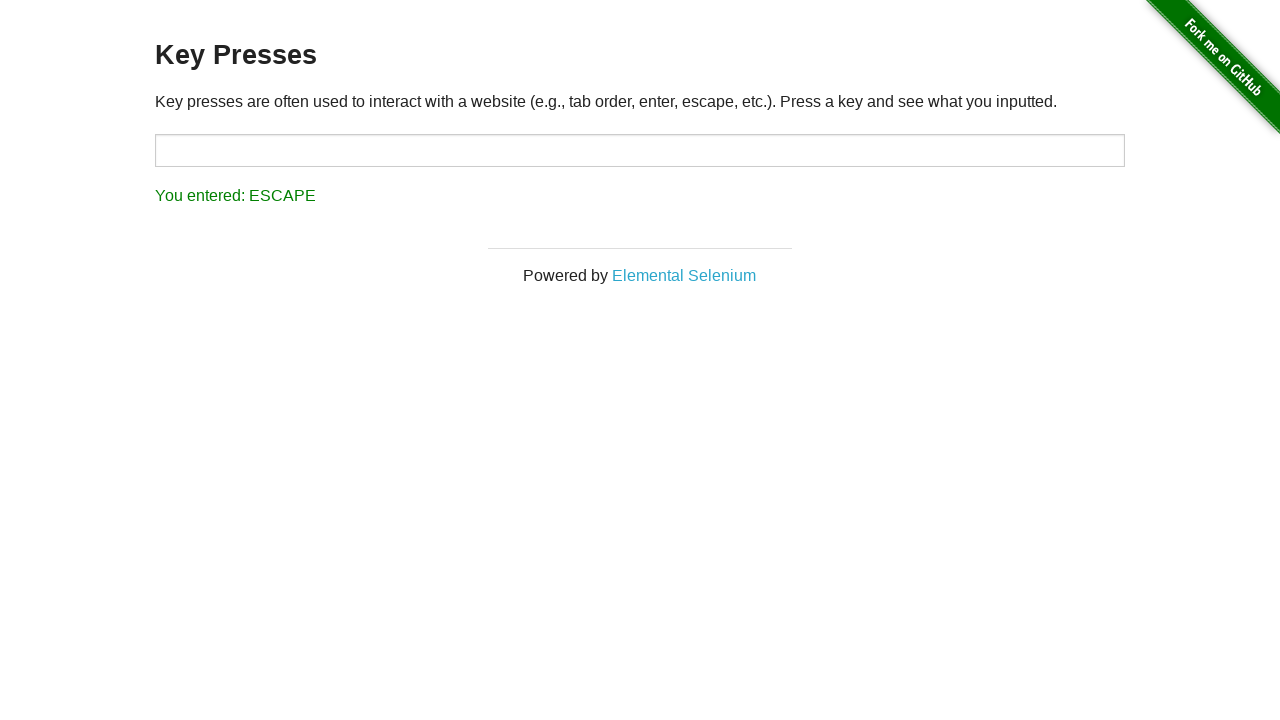

Sent Tab key press using keyboard actions
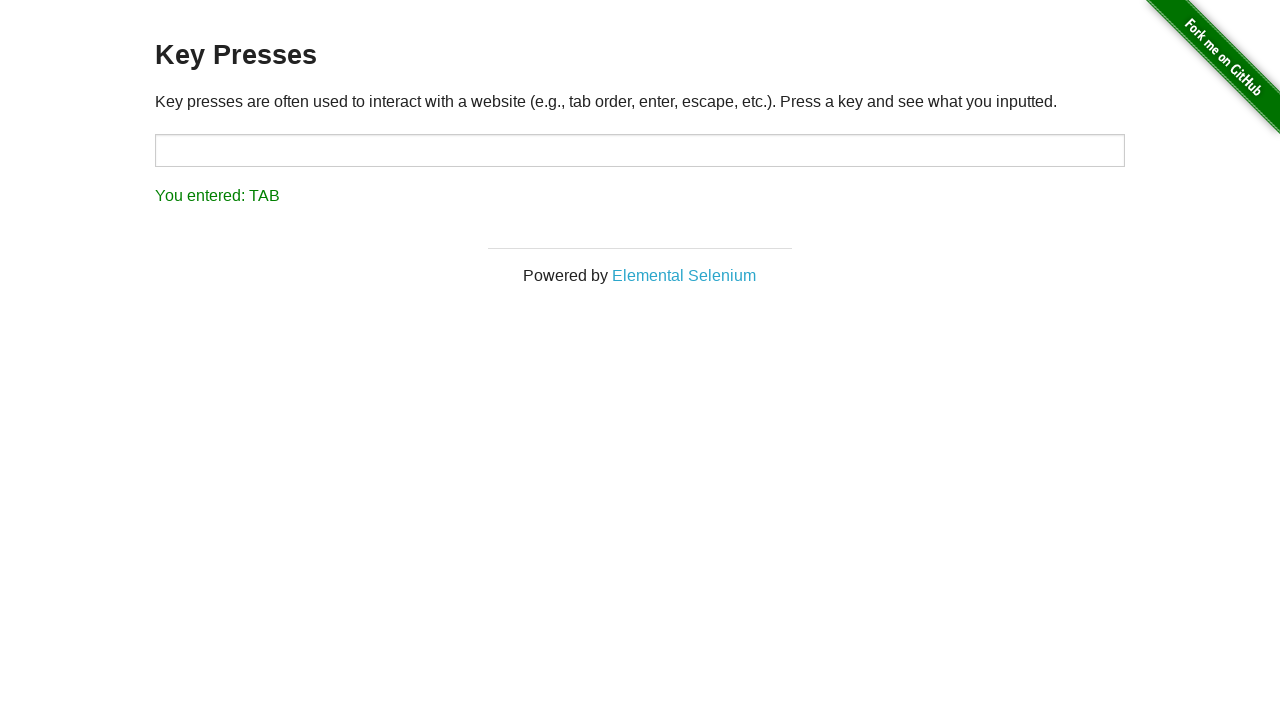

Result element loaded after Tab key press
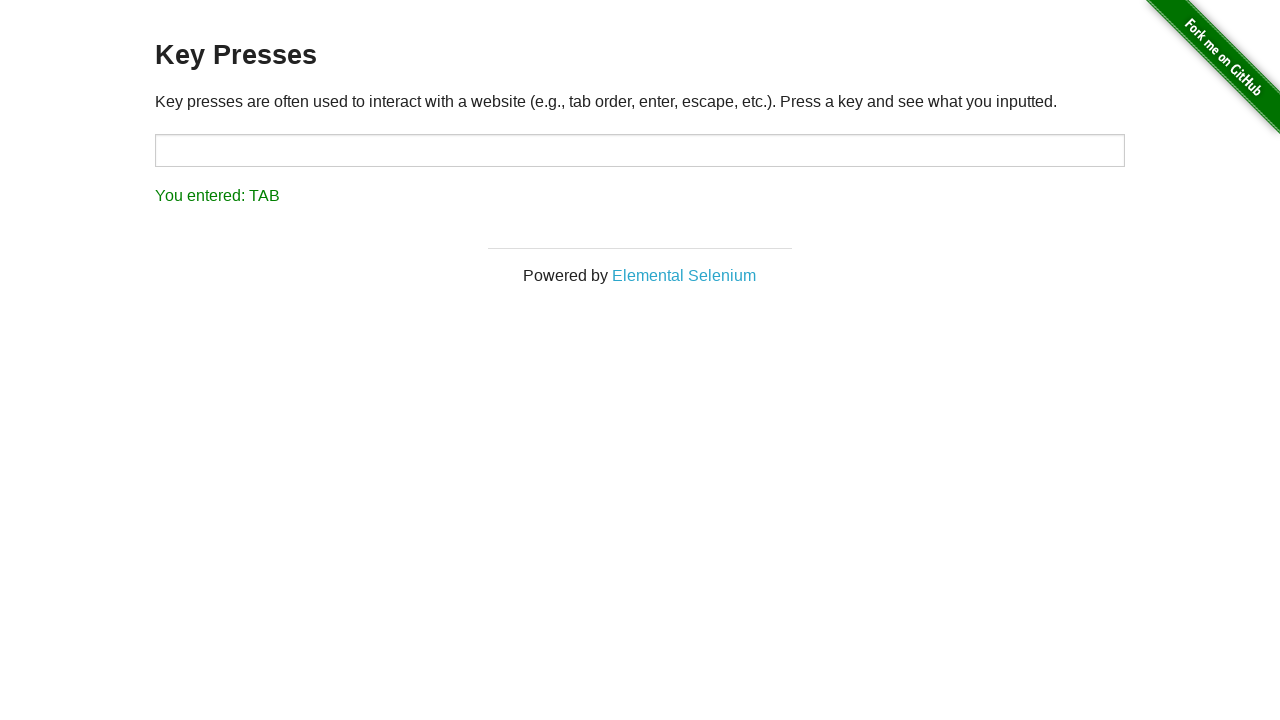

Retrieved result text content
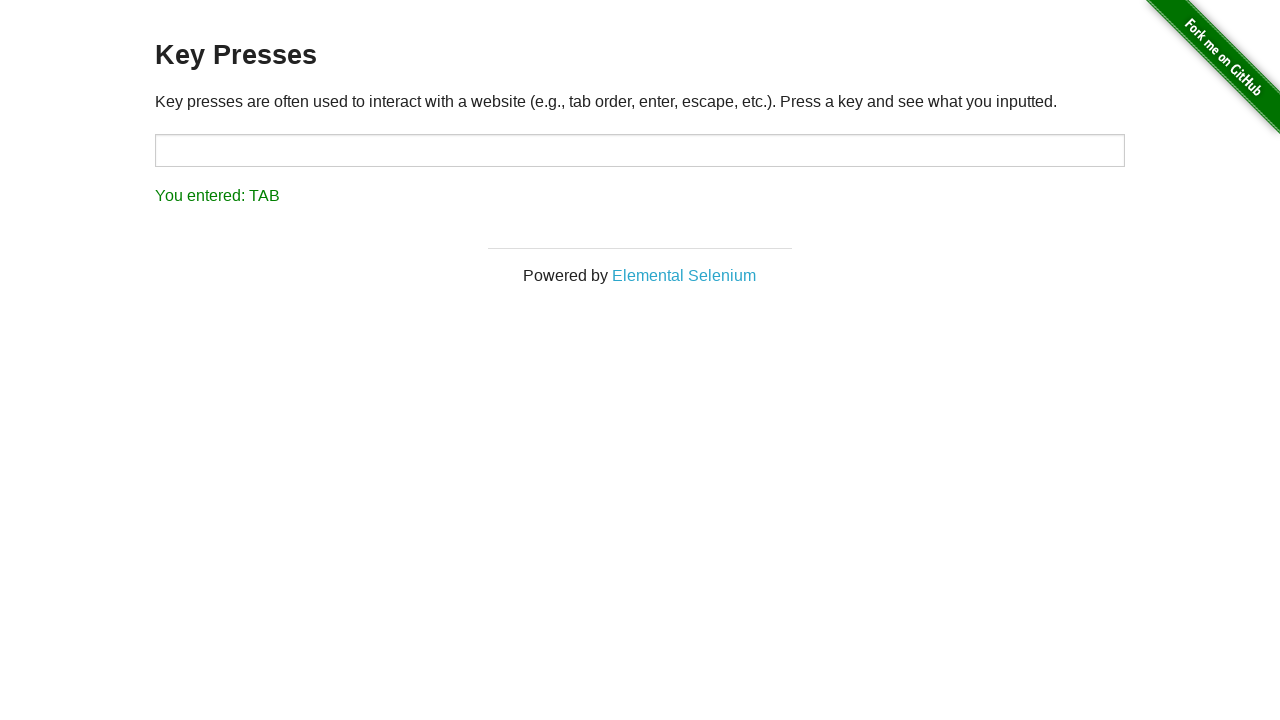

Verified that Tab key press was correctly detected and displayed
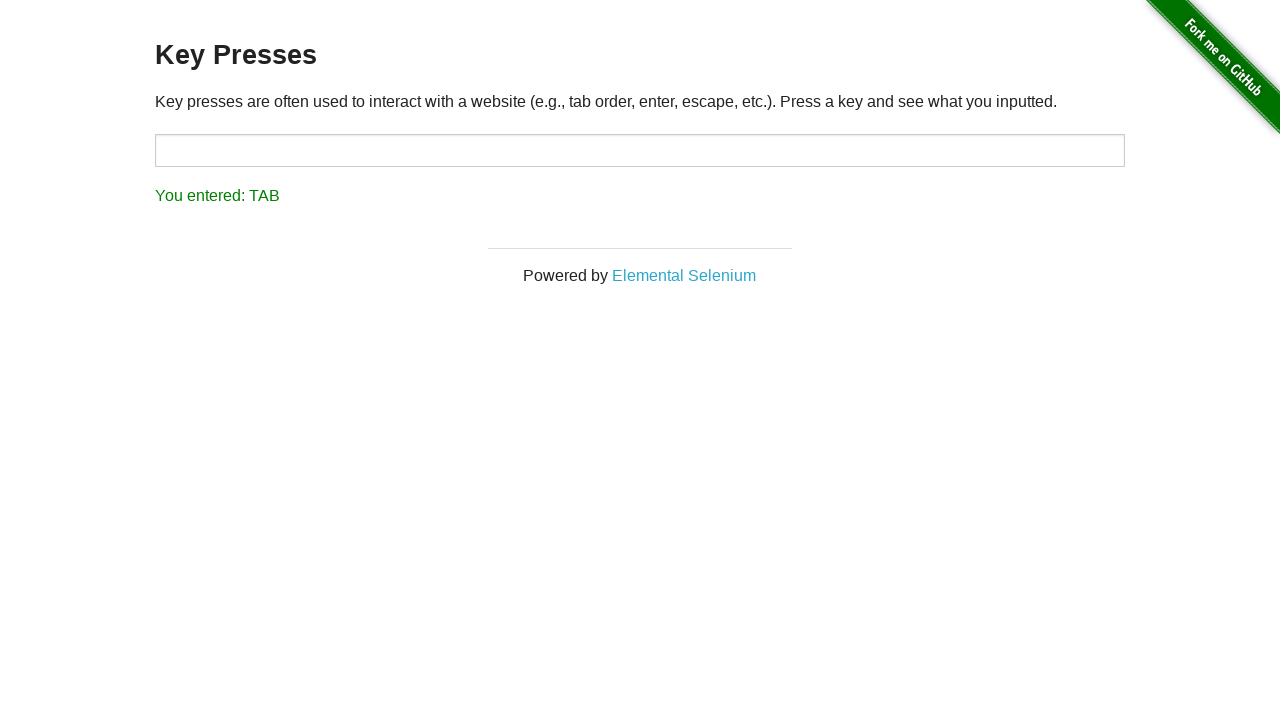

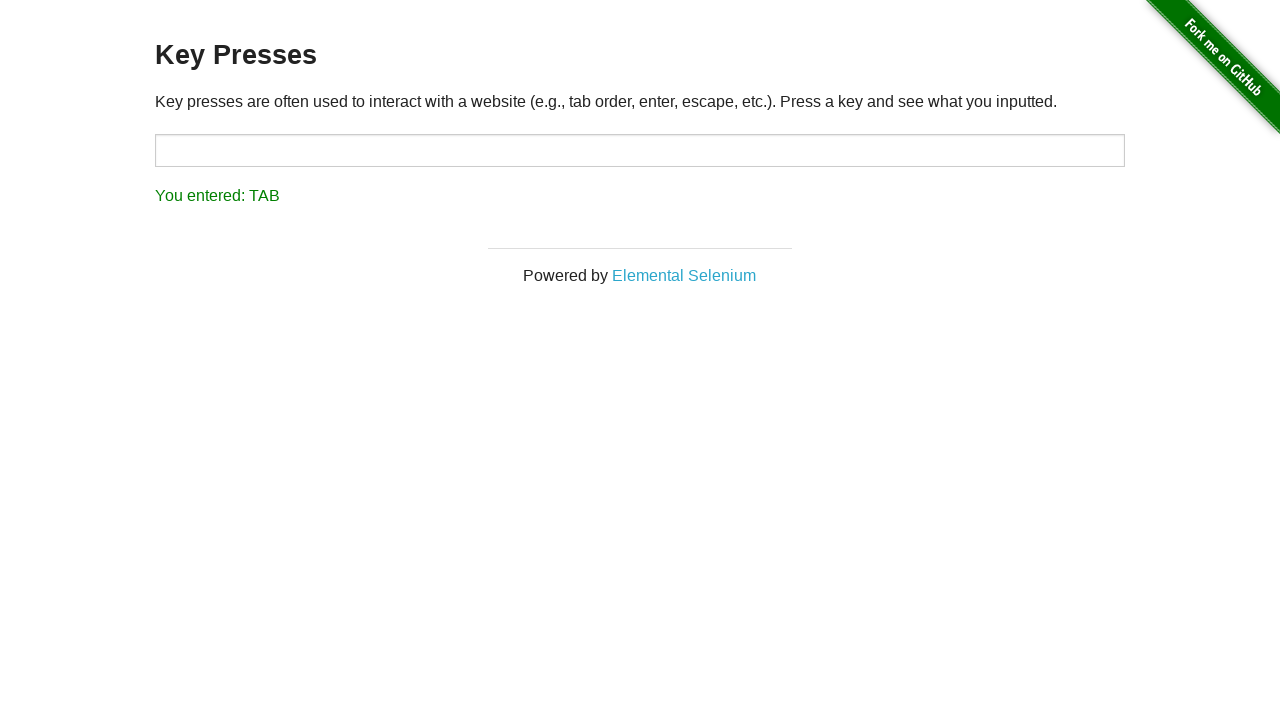